Tests drag and drop functionality on jQuery UI demo page by dragging an element and dropping it onto a target area

Starting URL: https://jqueryui.com/droppable/

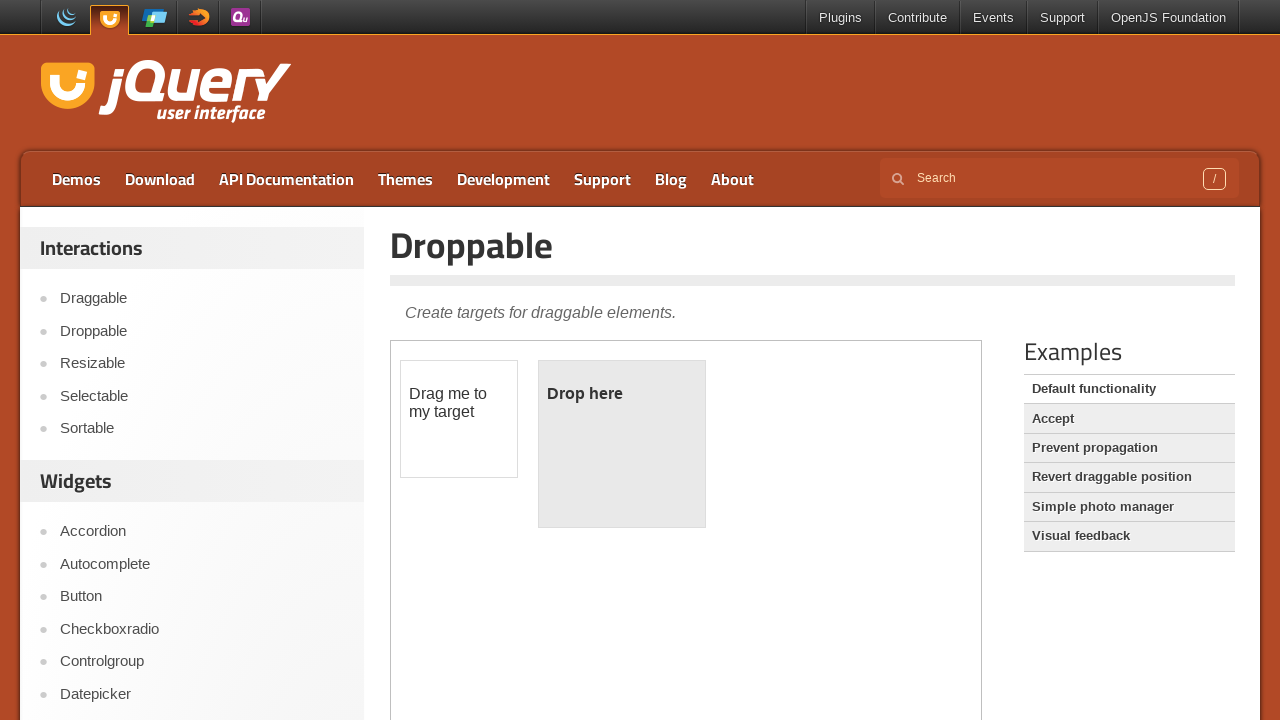

Located iframe containing drag and drop demo
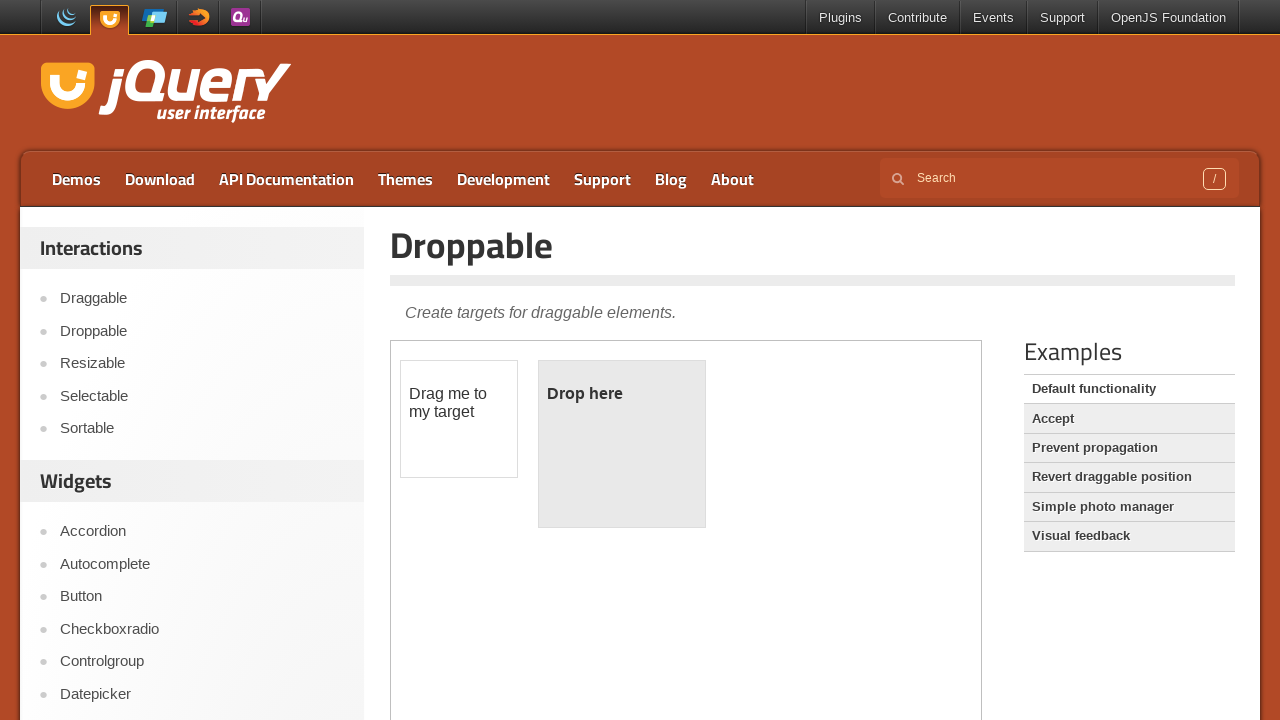

Waited 5 seconds for page to load
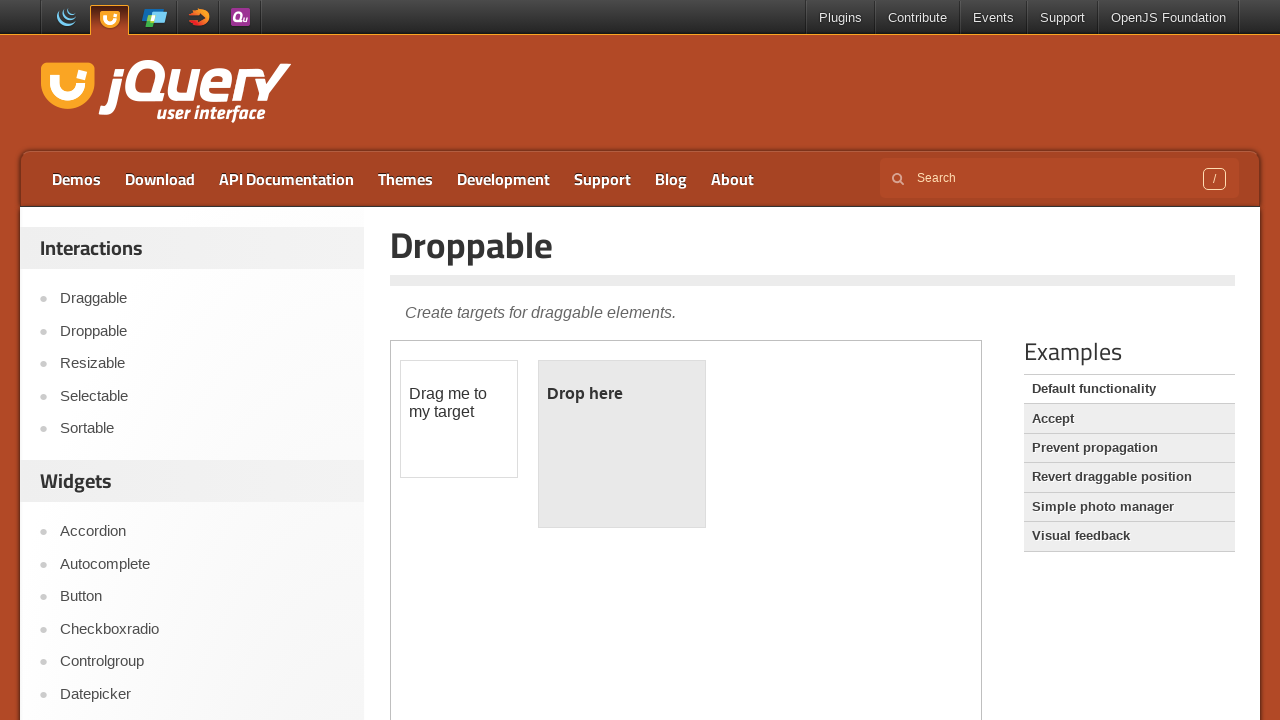

Located draggable element with id 'draggable'
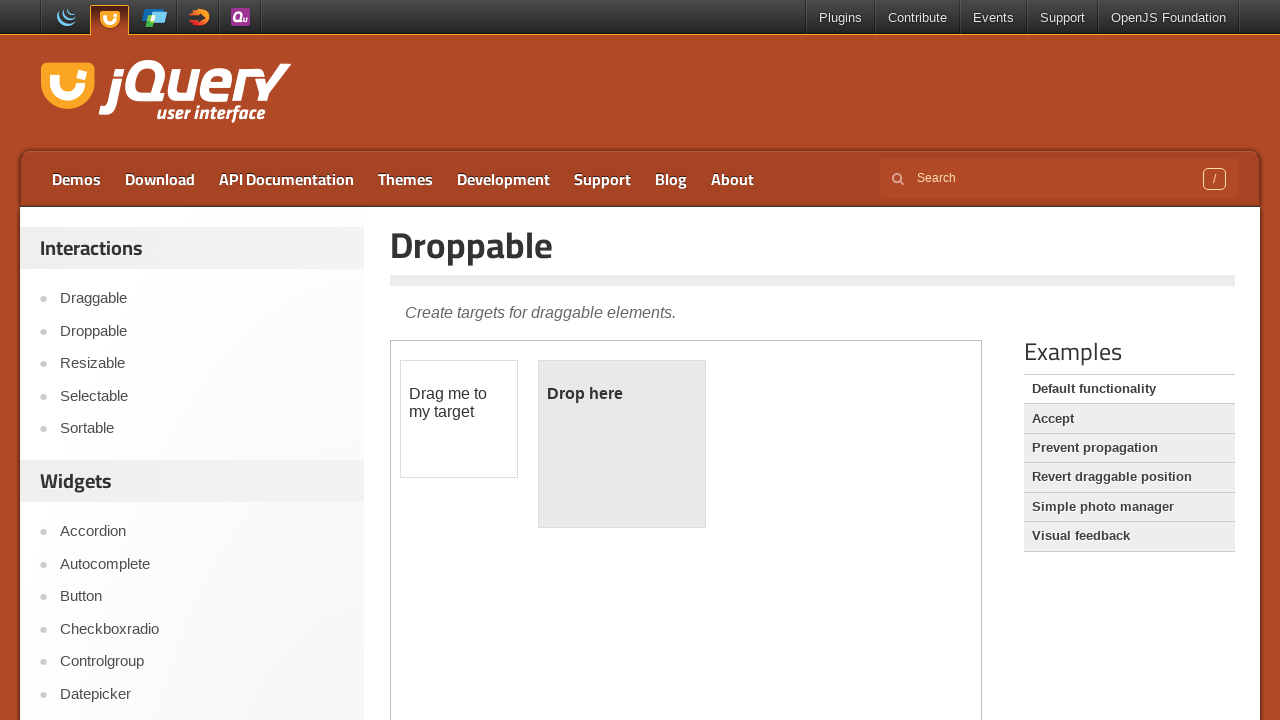

Located droppable target element with id 'droppable'
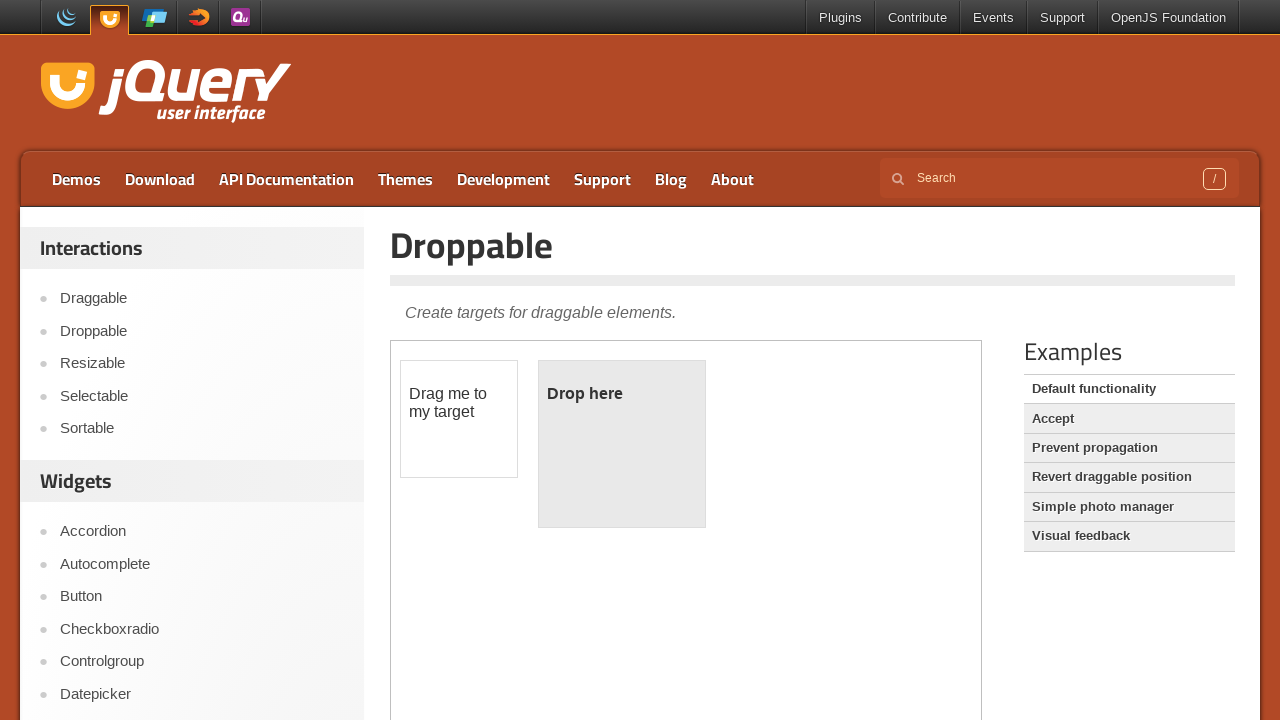

Dragged draggable element onto droppable target at (622, 444)
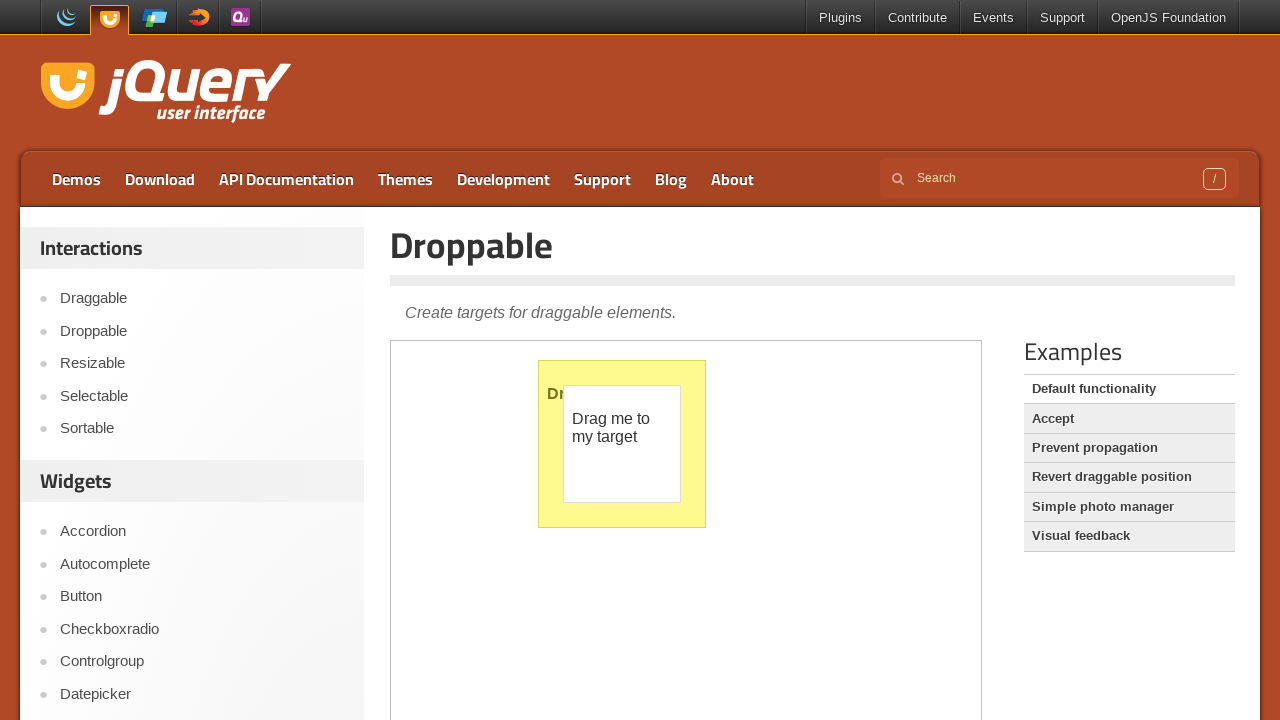

Retrieved text content from droppable element to verify drop
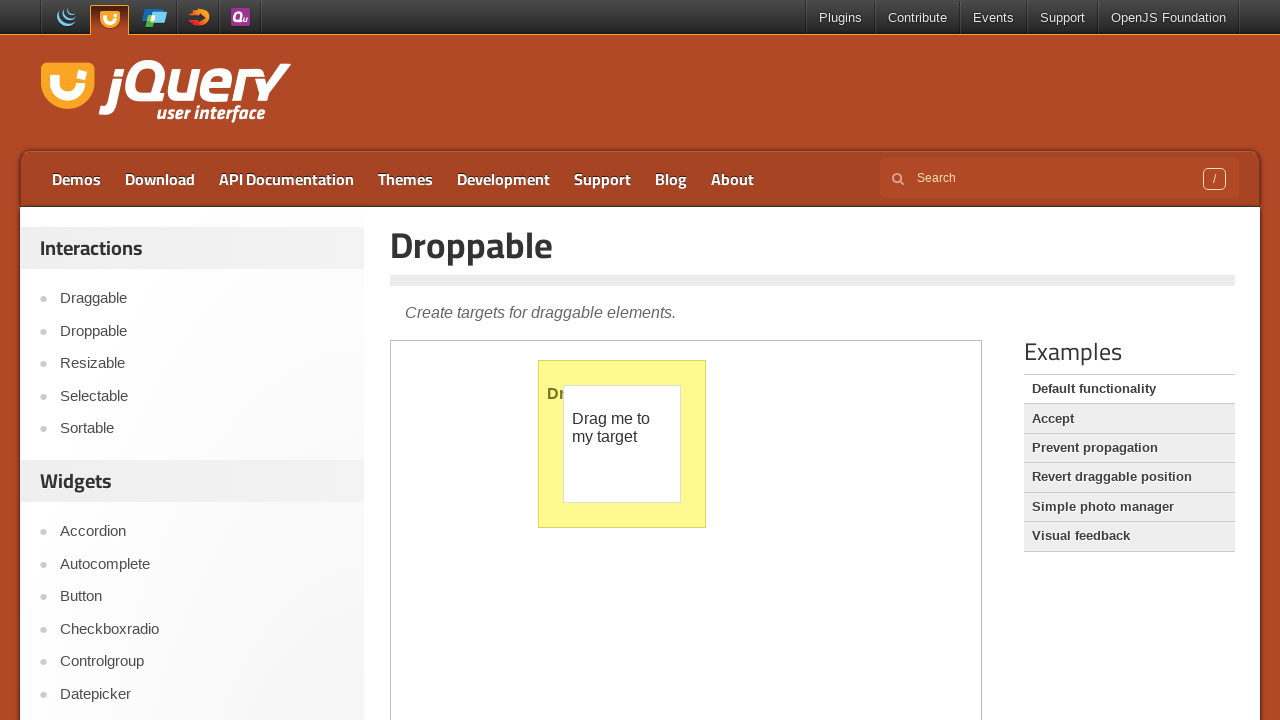

Drag and drop operation verified as successful - element shows 'Dropped!'
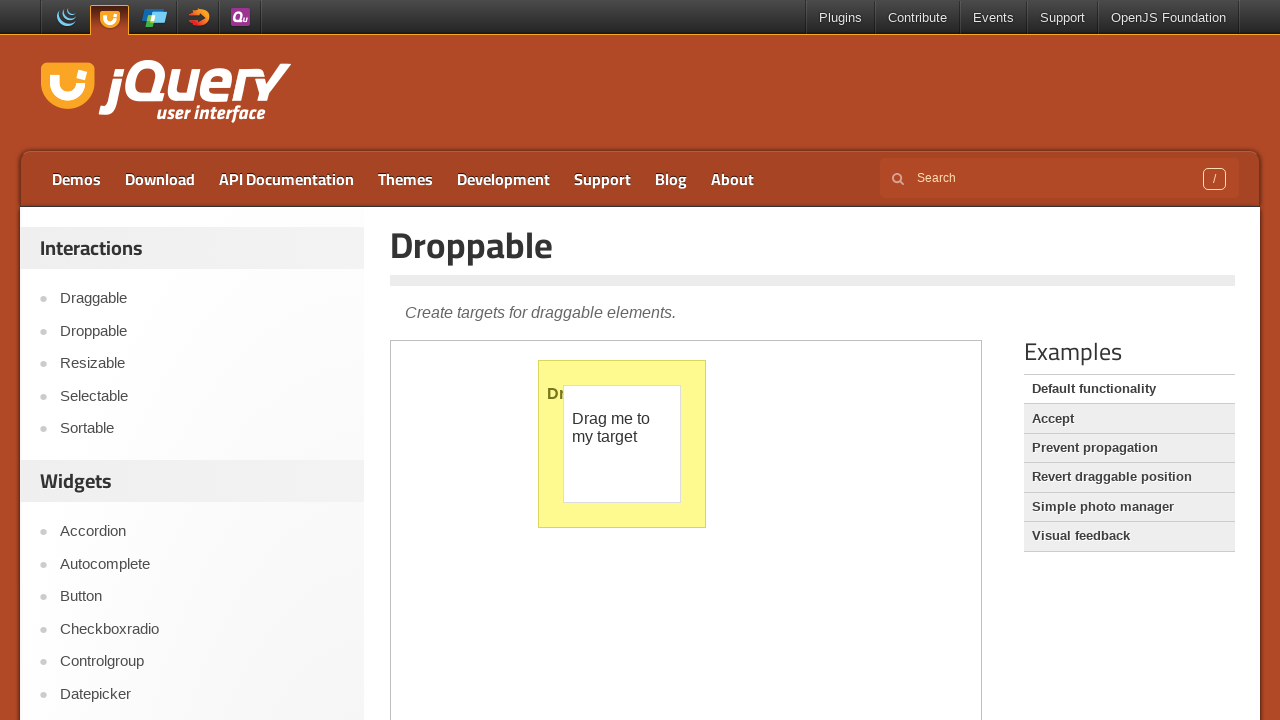

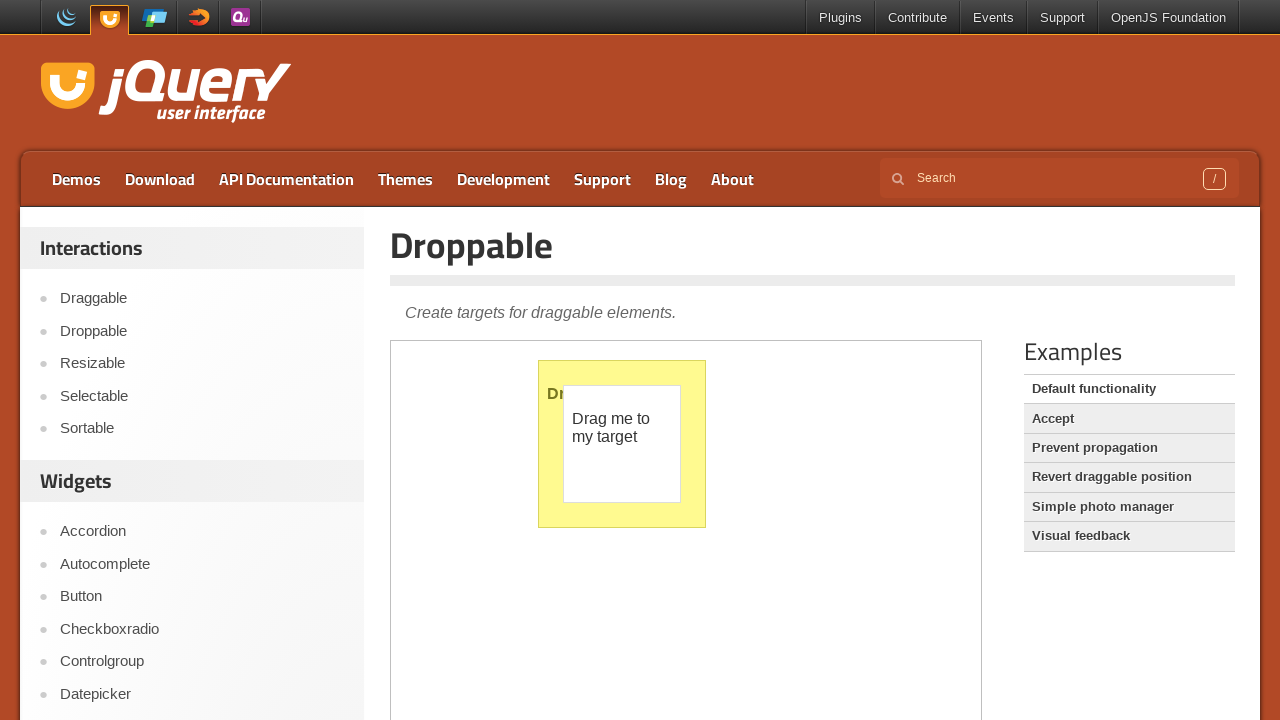